Tests dropdown selection functionality by selecting Option 1 and Option 2 from a dropdown menu on a test page.

Starting URL: https://the-internet.herokuapp.com/dropdown

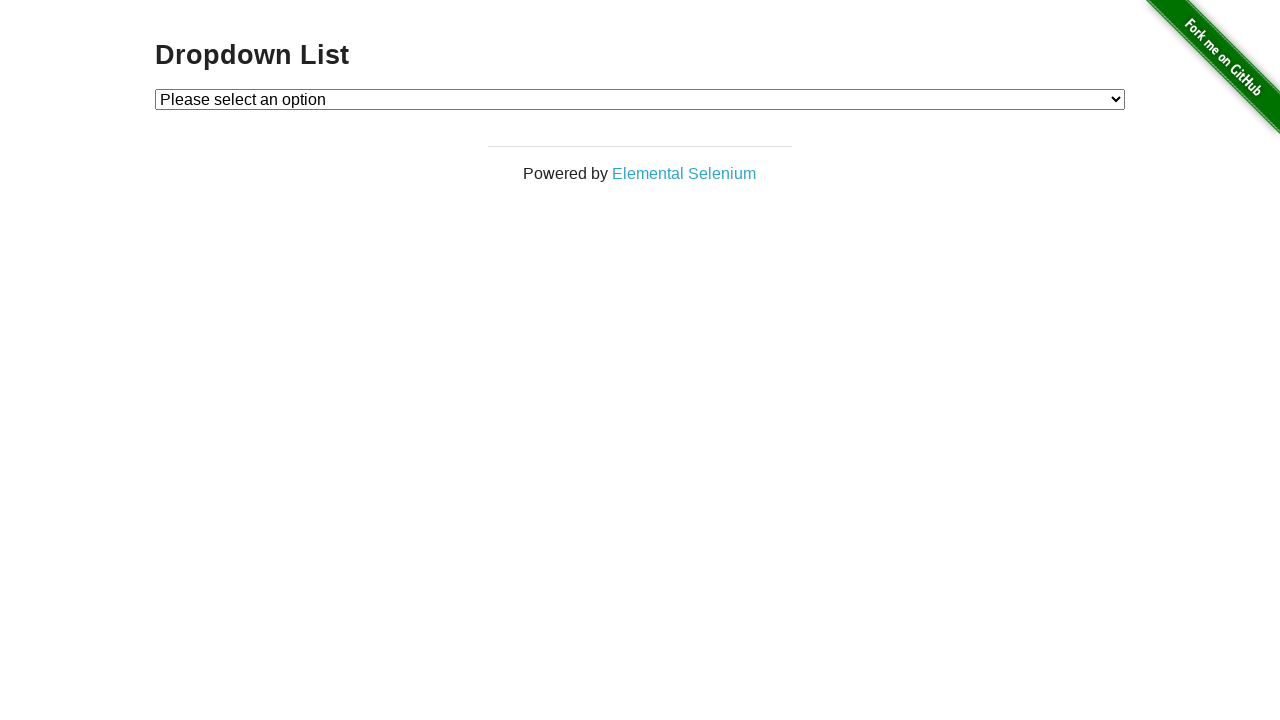

Dropdown menu loaded
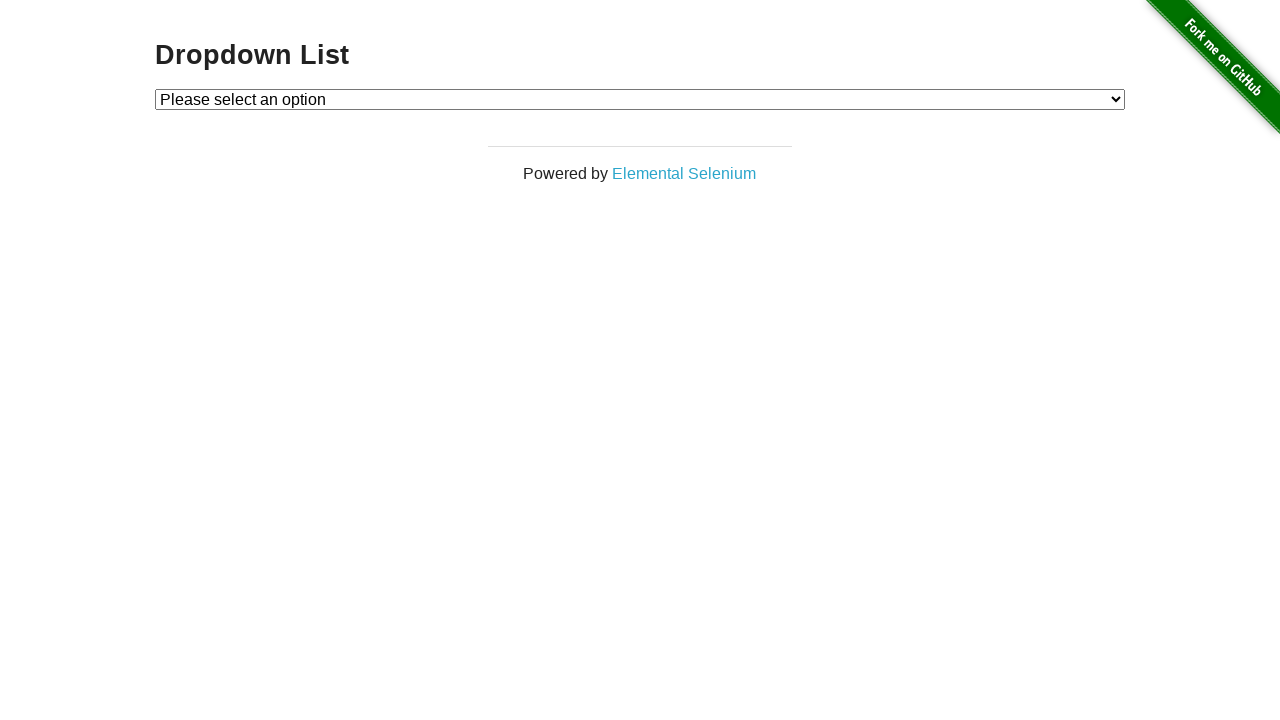

Selected Option 1 from dropdown on #dropdown
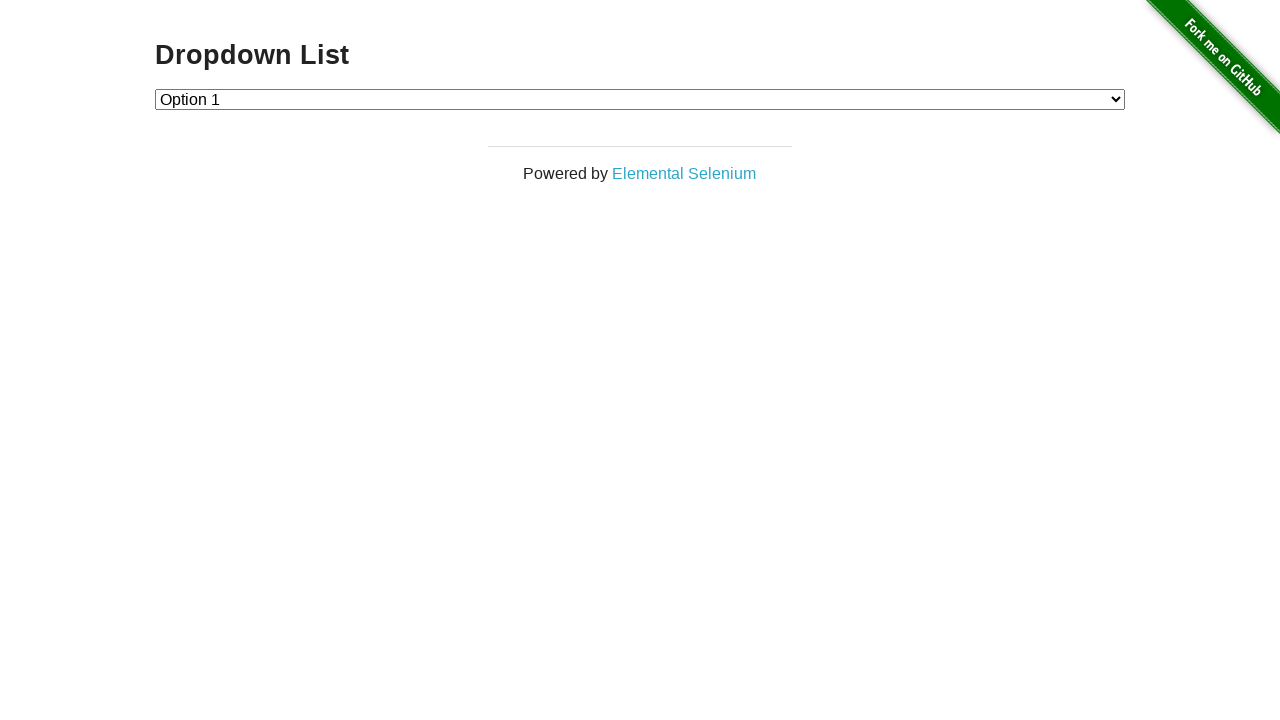

Selected Option 2 from dropdown on #dropdown
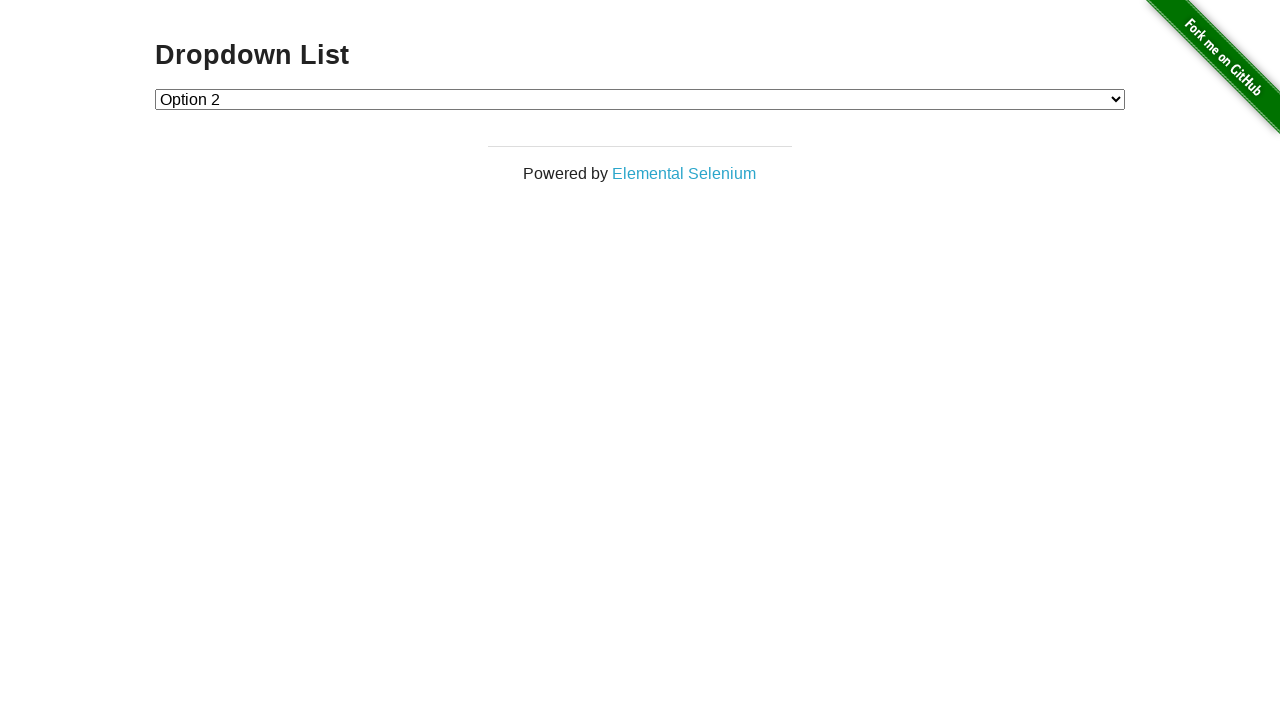

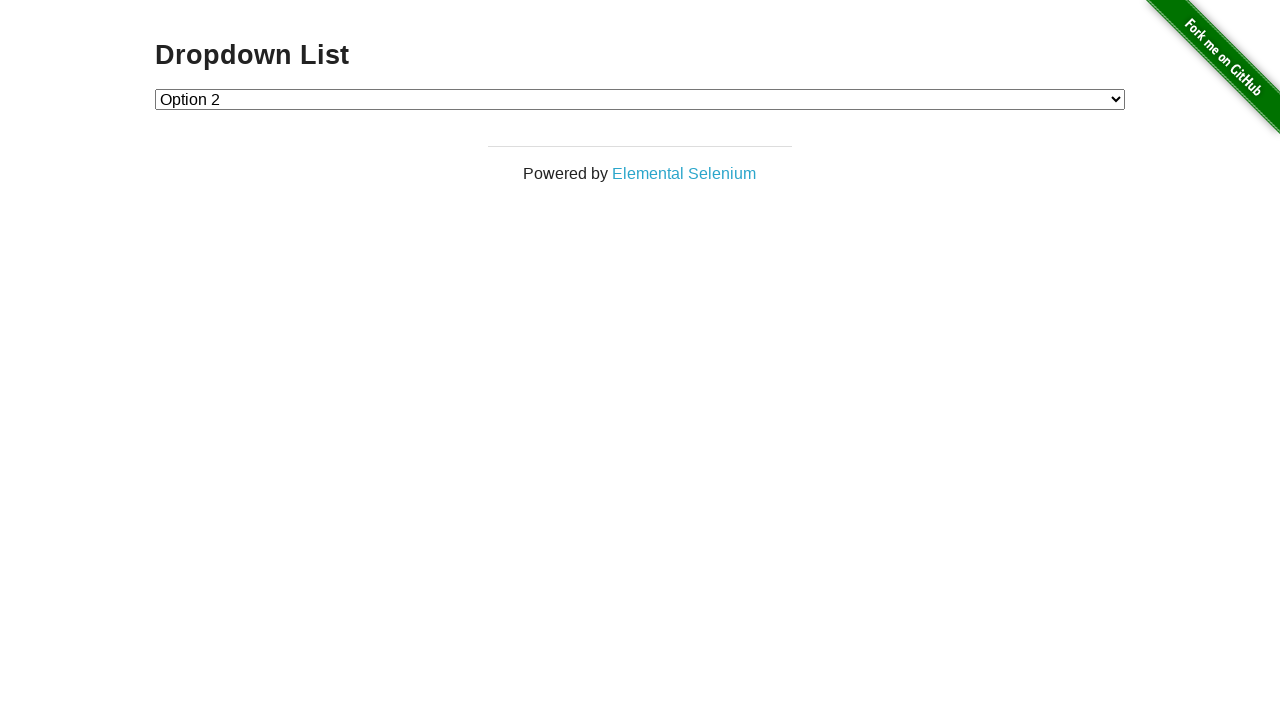